Tests adding jQuery Growl notifications to a page by injecting jQuery and jQuery Growl scripts, then displaying various notification messages (default, error, notice, warning) on the page.

Starting URL: http://the-internet.herokuapp.com

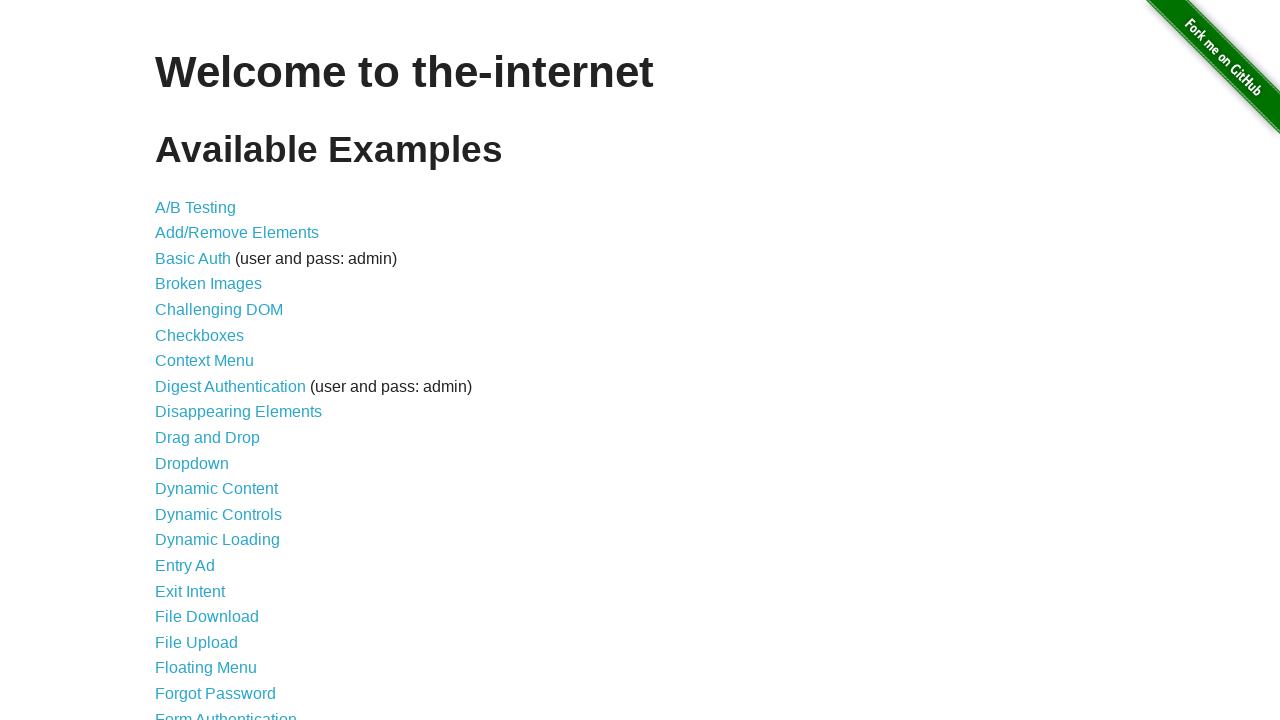

Injected jQuery library into the page
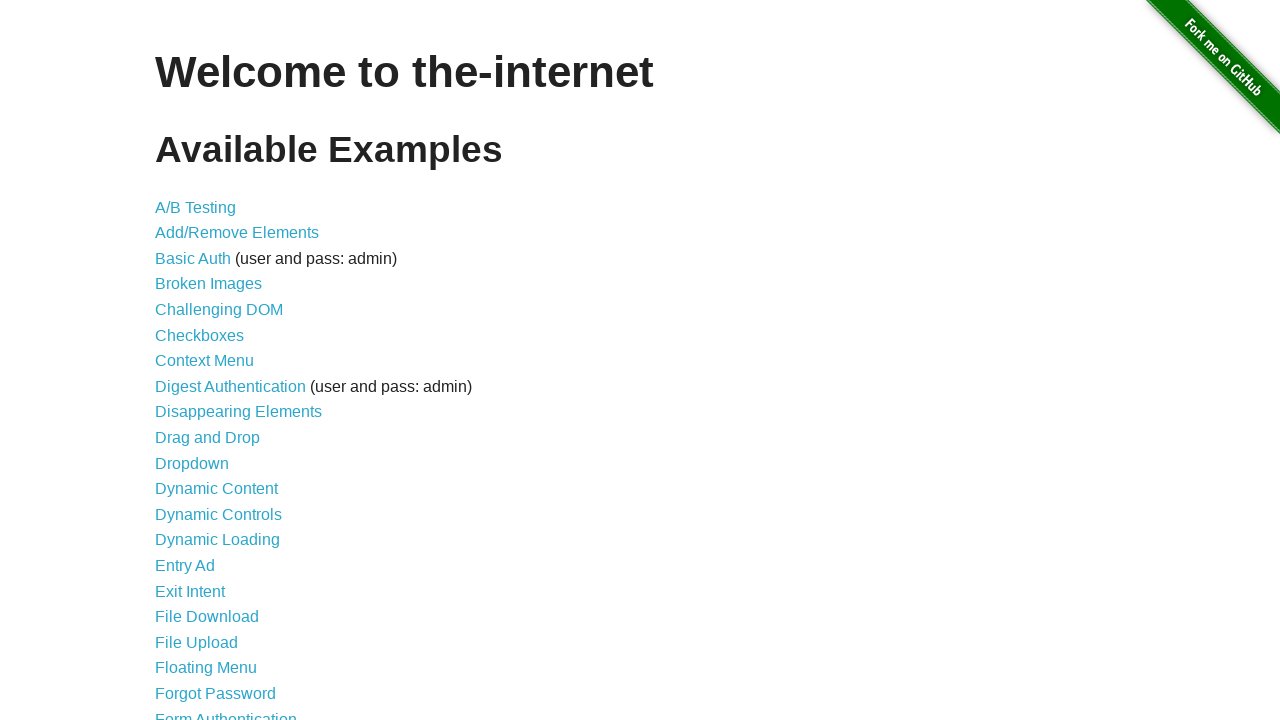

Injected jQuery Growl script into the page
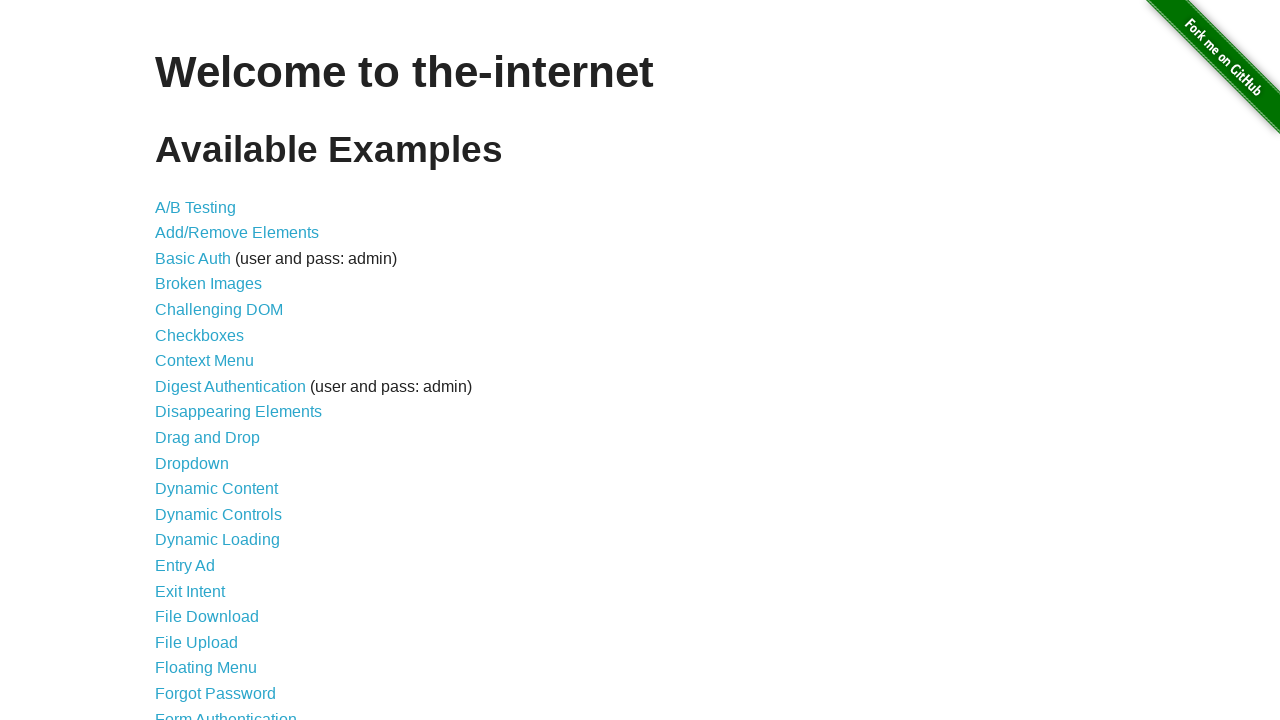

Injected jQuery Growl CSS styles into the page
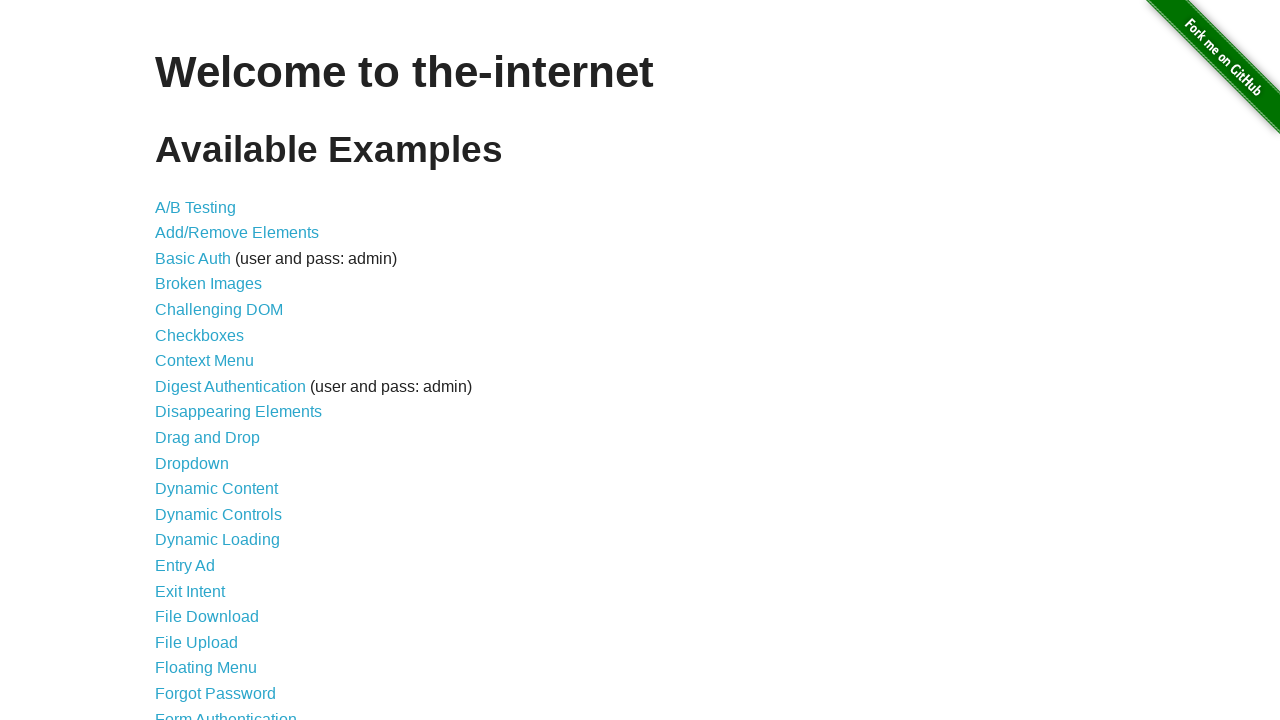

Waited for jQuery Growl scripts and styles to fully load
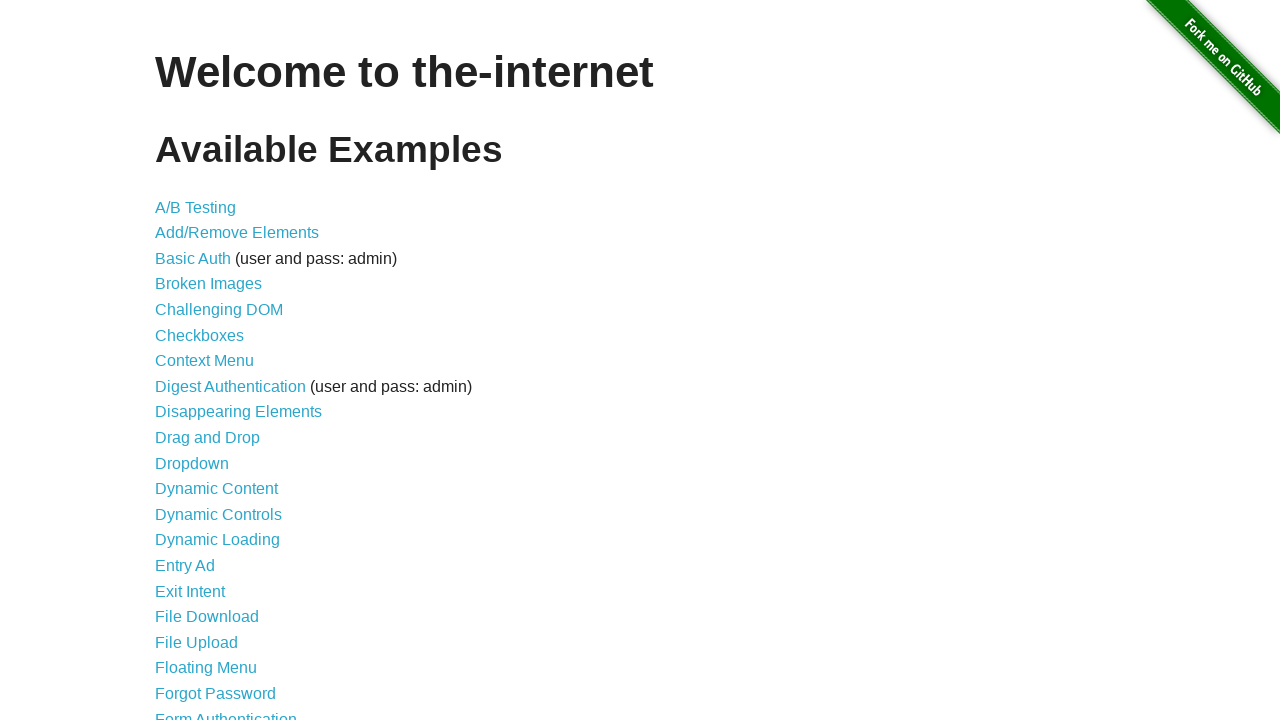

Displayed default growl notification with title 'GET' and message '/'
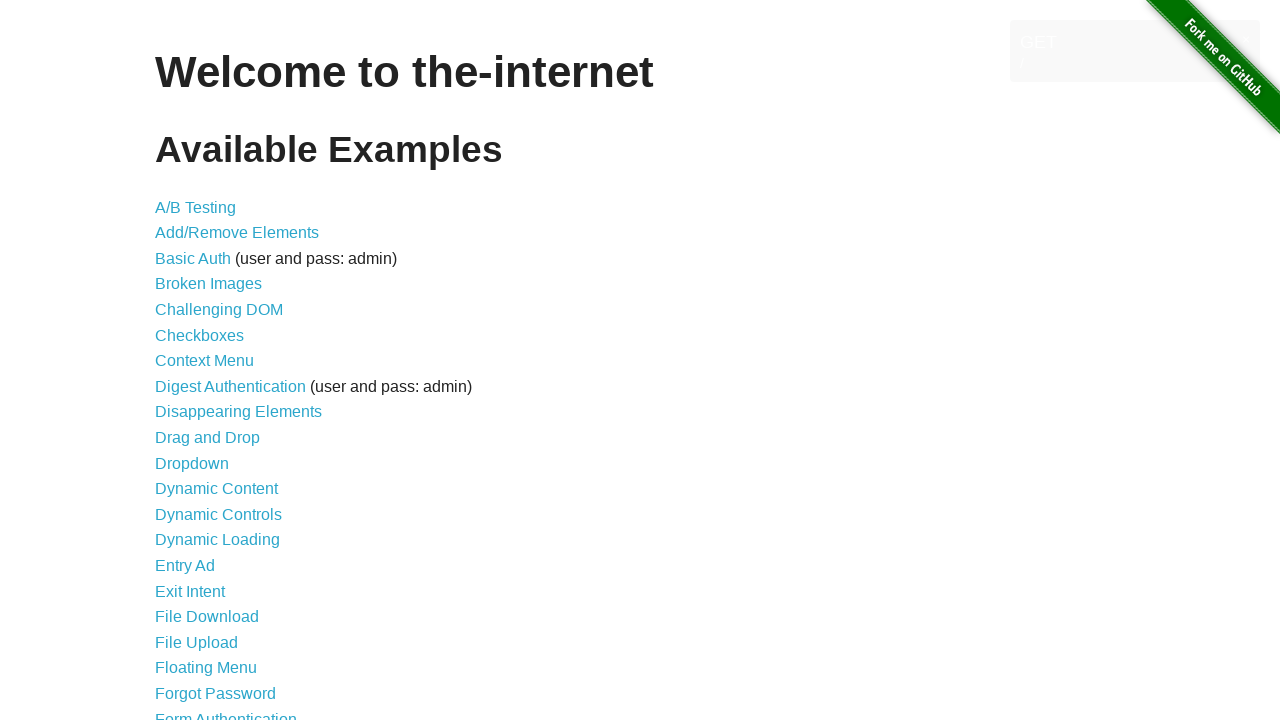

Displayed error growl notification with title 'ERROR'
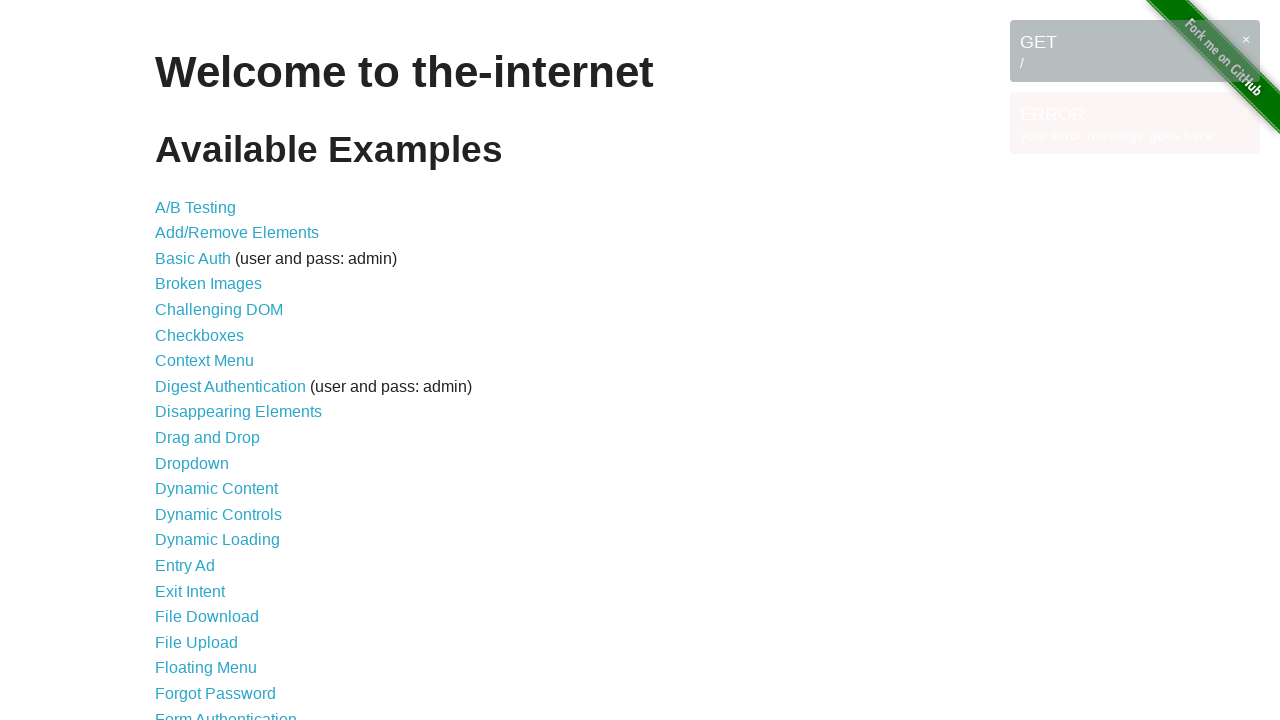

Displayed notice growl notification with title 'Notice'
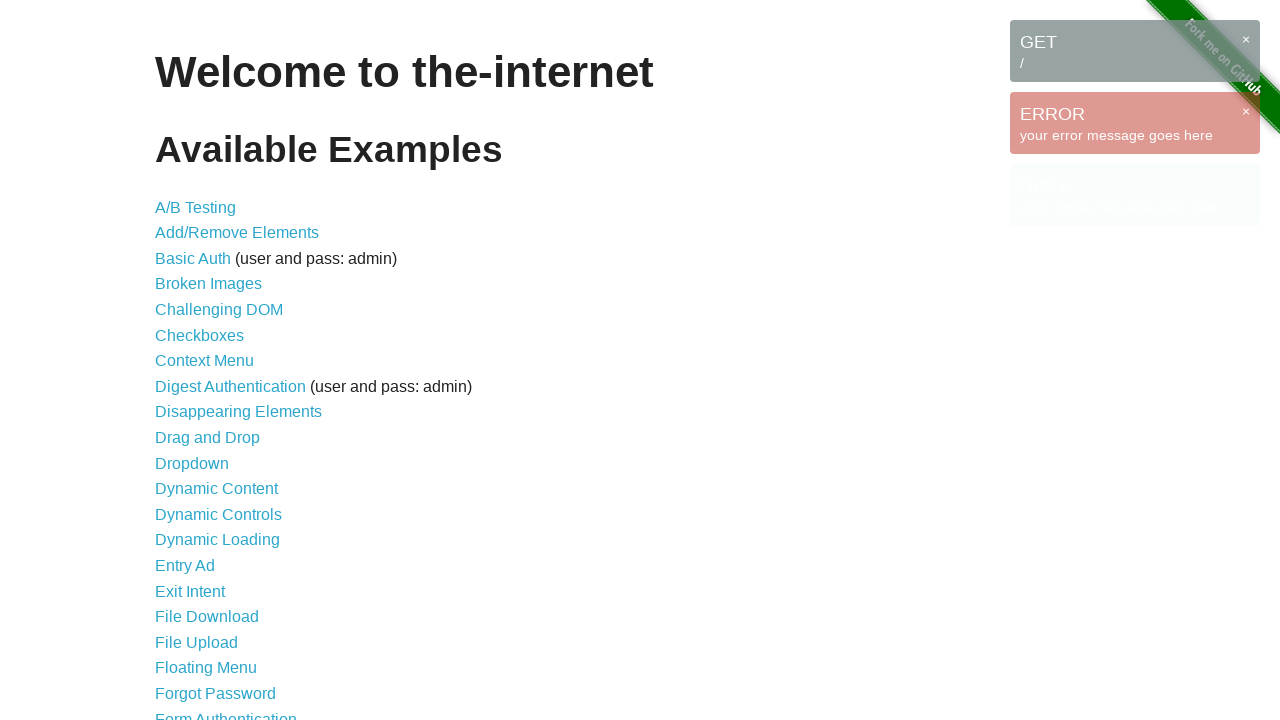

Displayed warning growl notification with title 'Warning!'
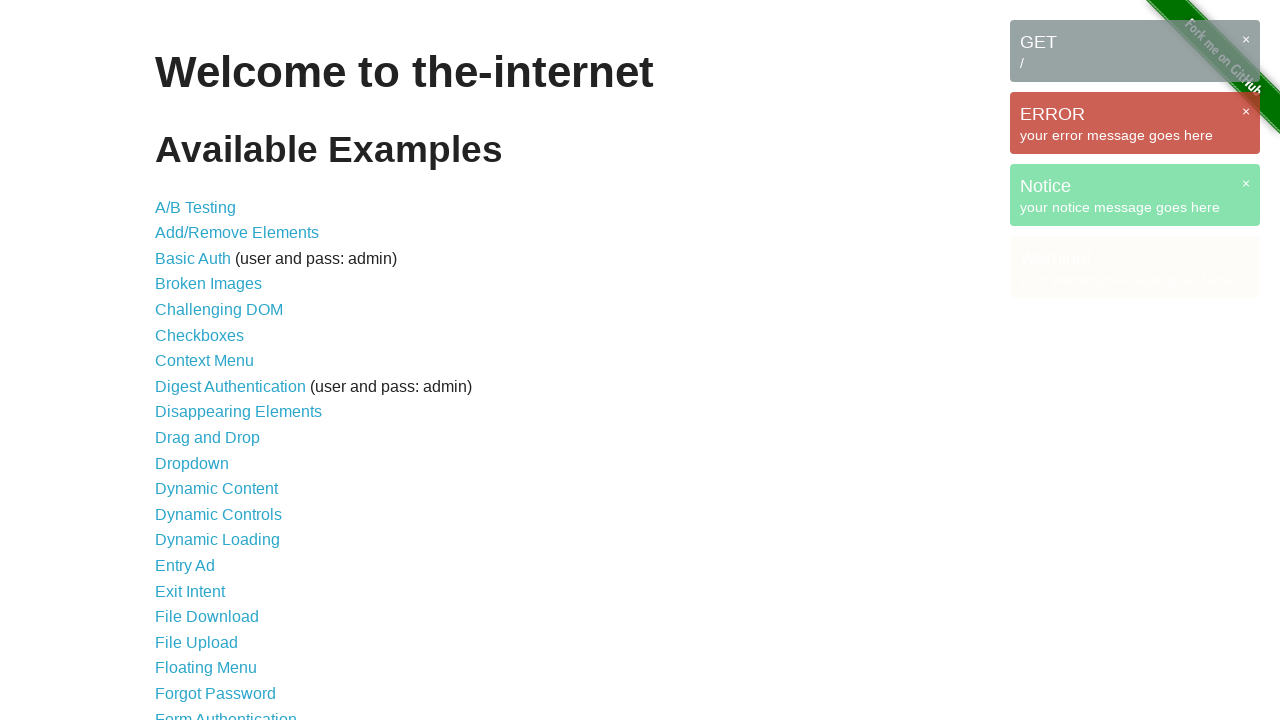

Waited 3 seconds to observe all growl notifications on the page
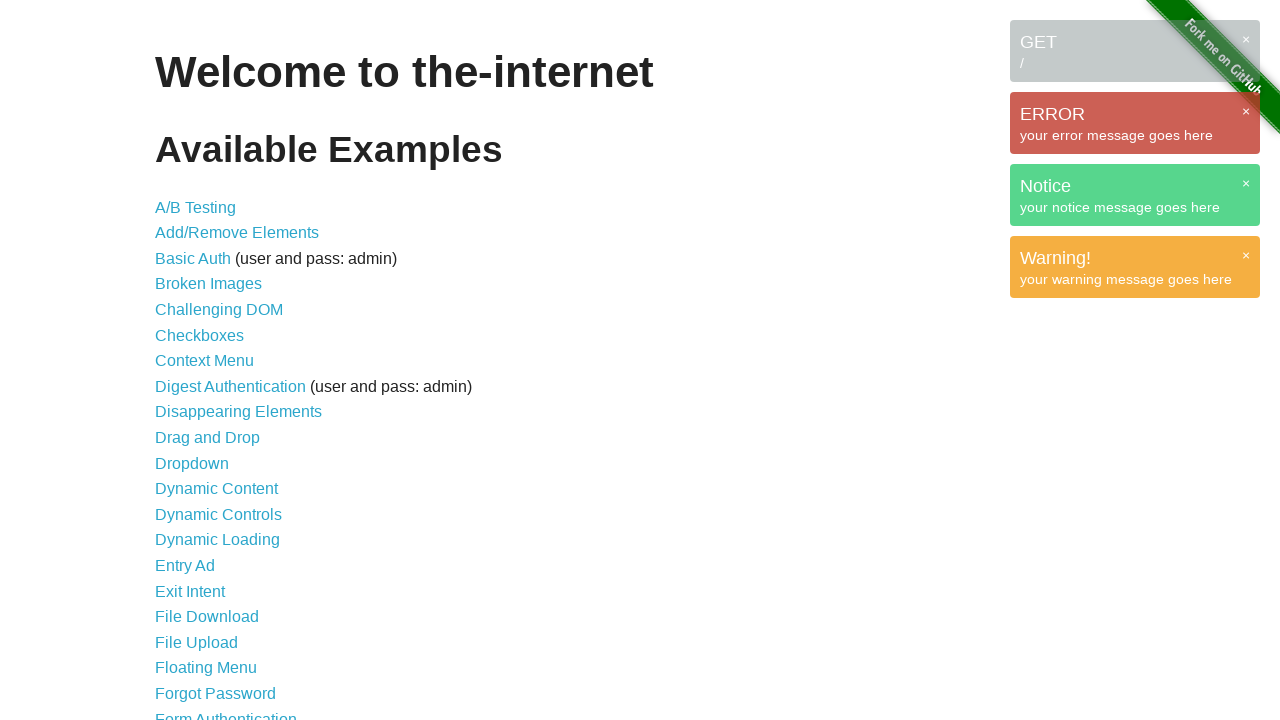

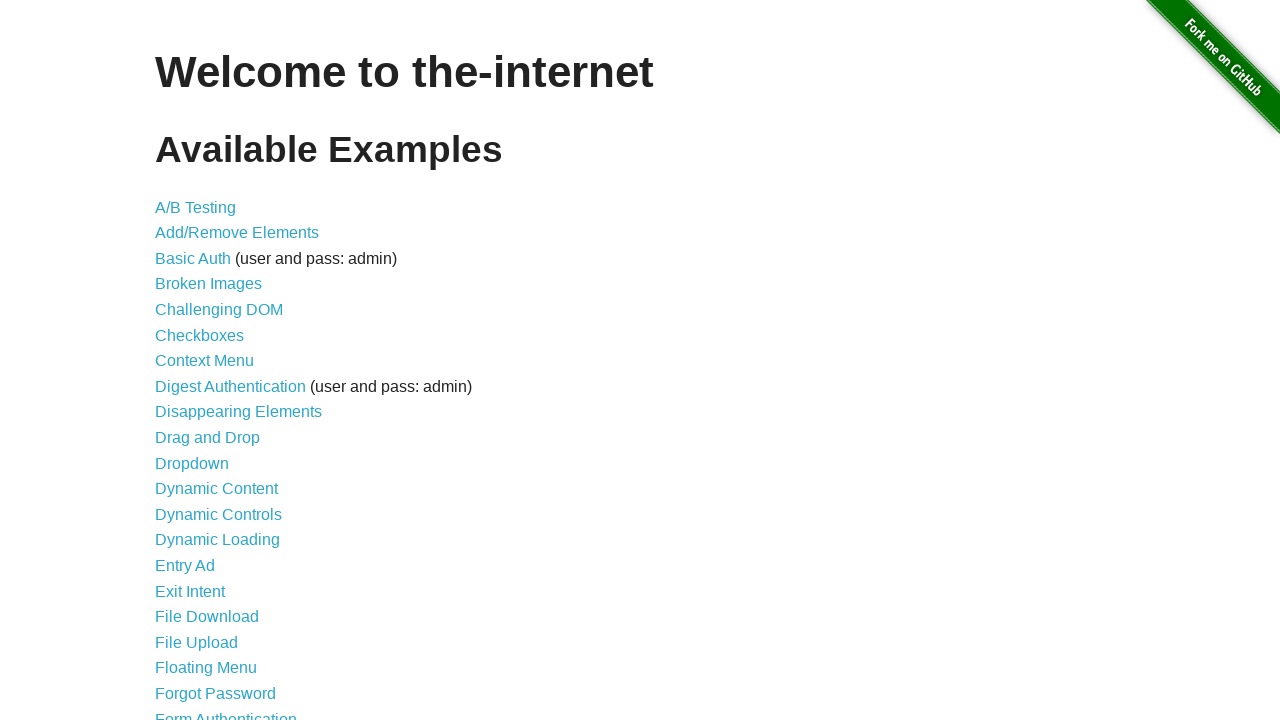